Tests that clicking the Facebook link opens a popup to the company's Facebook page

Starting URL: https://www.supertroco.com.br/

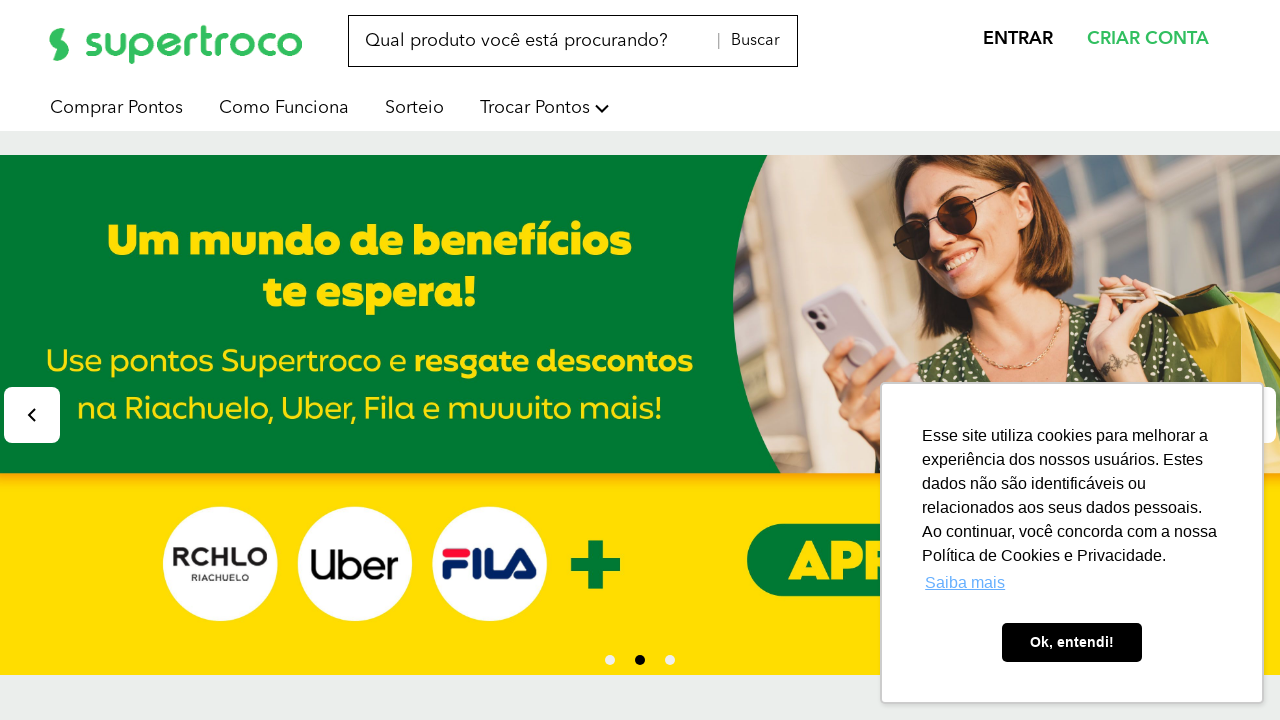

Clicked Facebook link and popup opened at (1114, 361) on internal:role=link[name="Facebook"i]
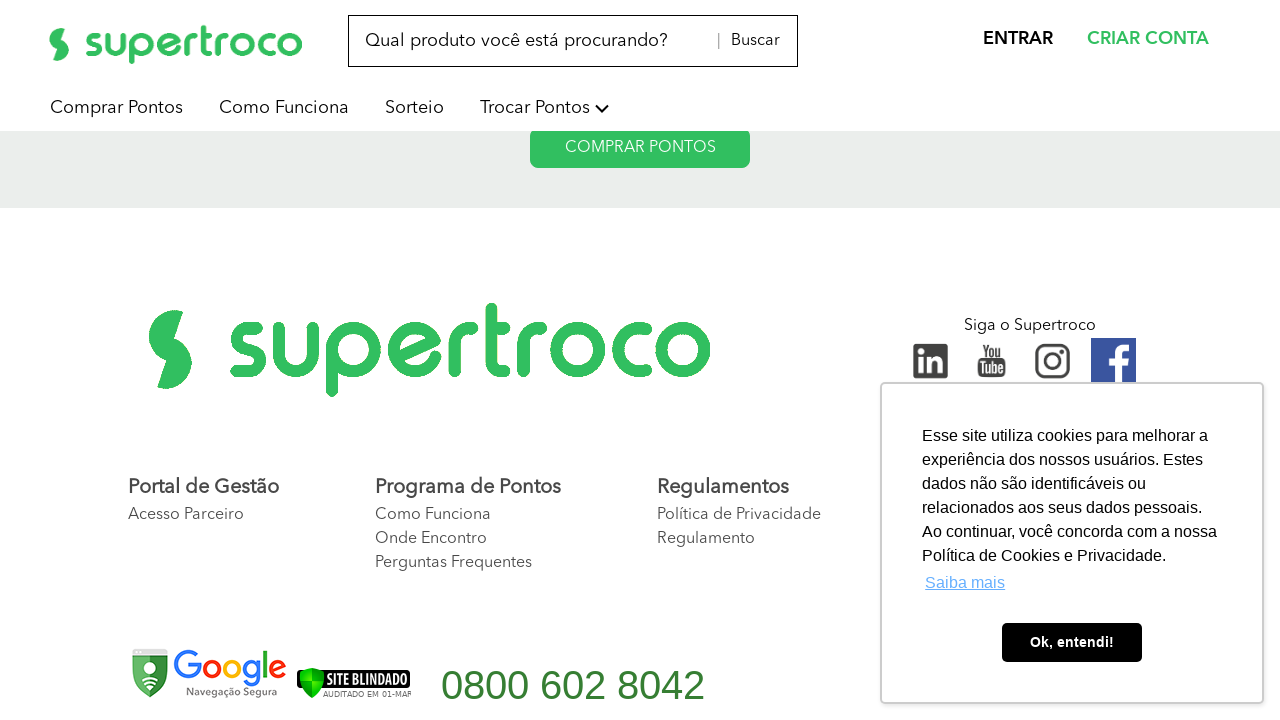

Facebook popup page object acquired
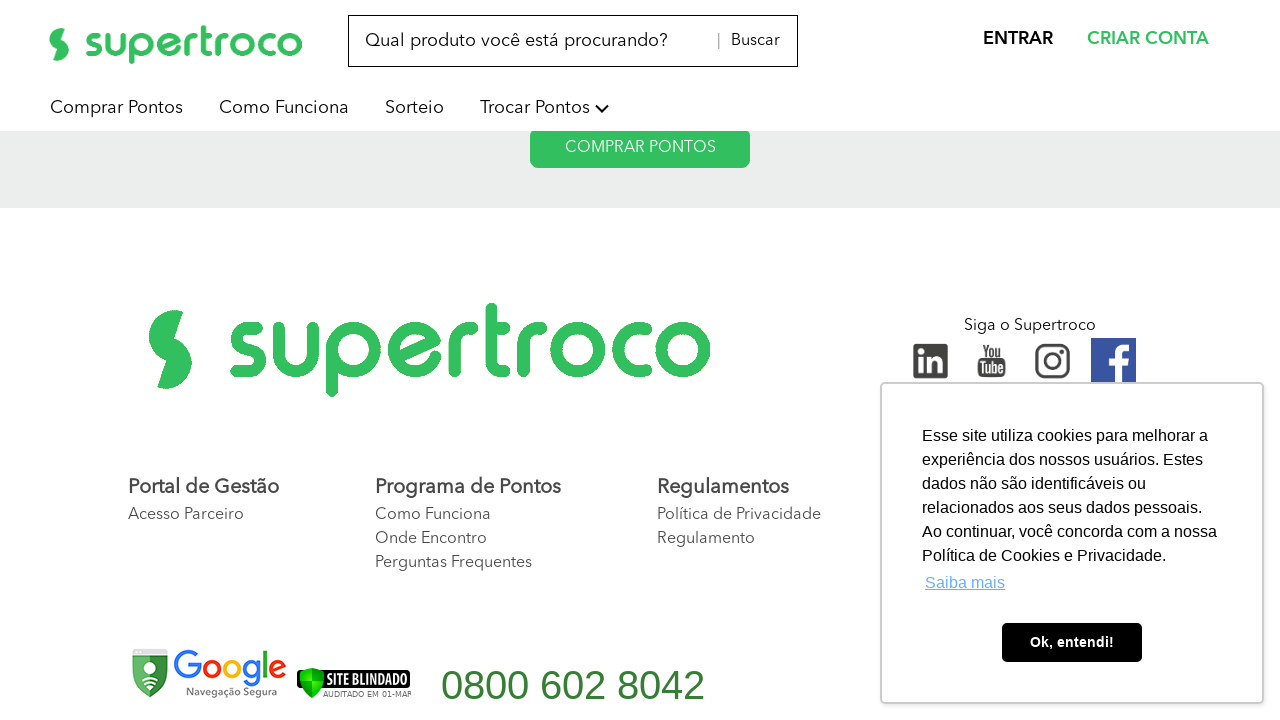

Facebook popup page loaded successfully
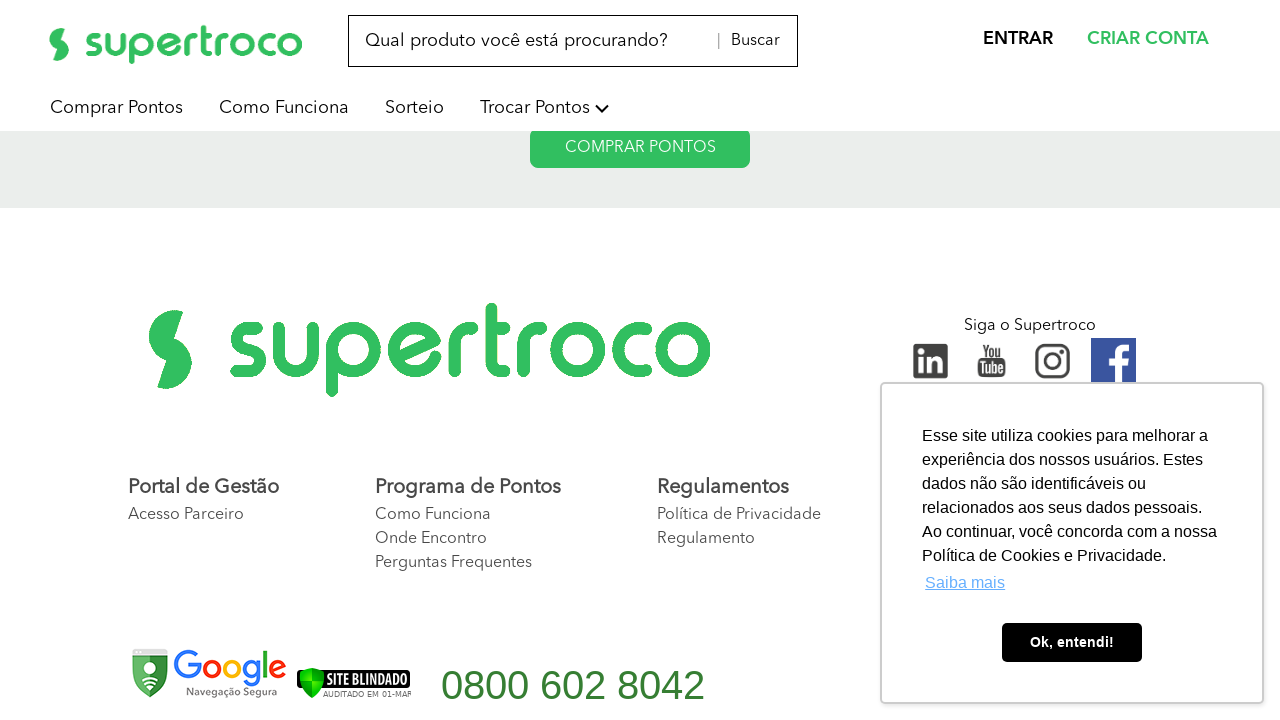

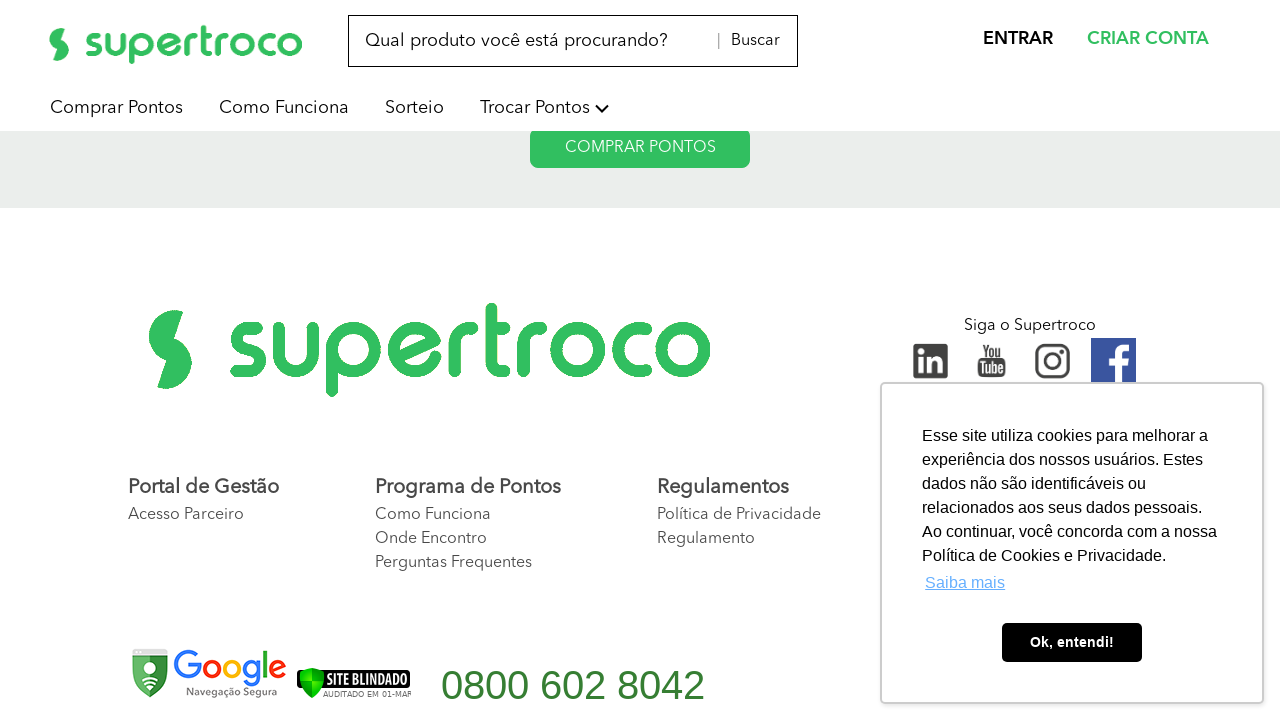